Tests navigation through footer links by opening each link in a new tab using keyboard shortcuts and then iterating through all opened tabs to verify they loaded correctly

Starting URL: https://rahulshettyacademy.com/AutomationPractice/

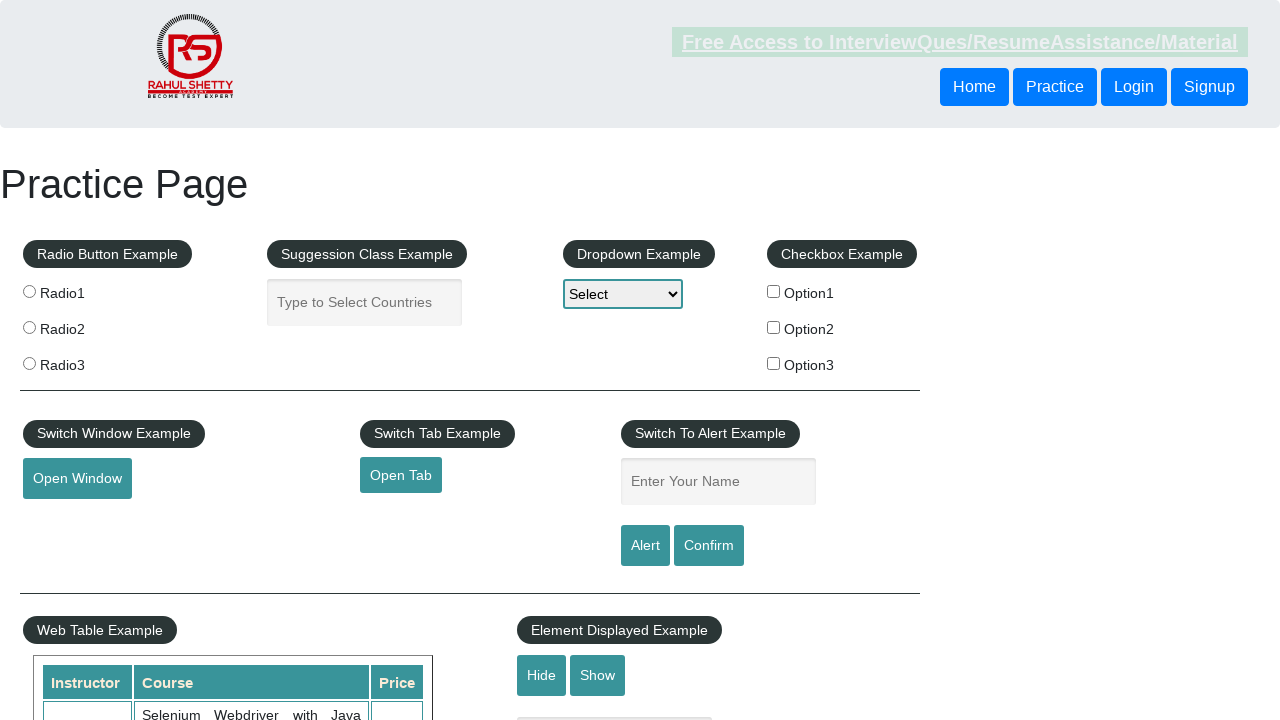

Located all links on page and counted them
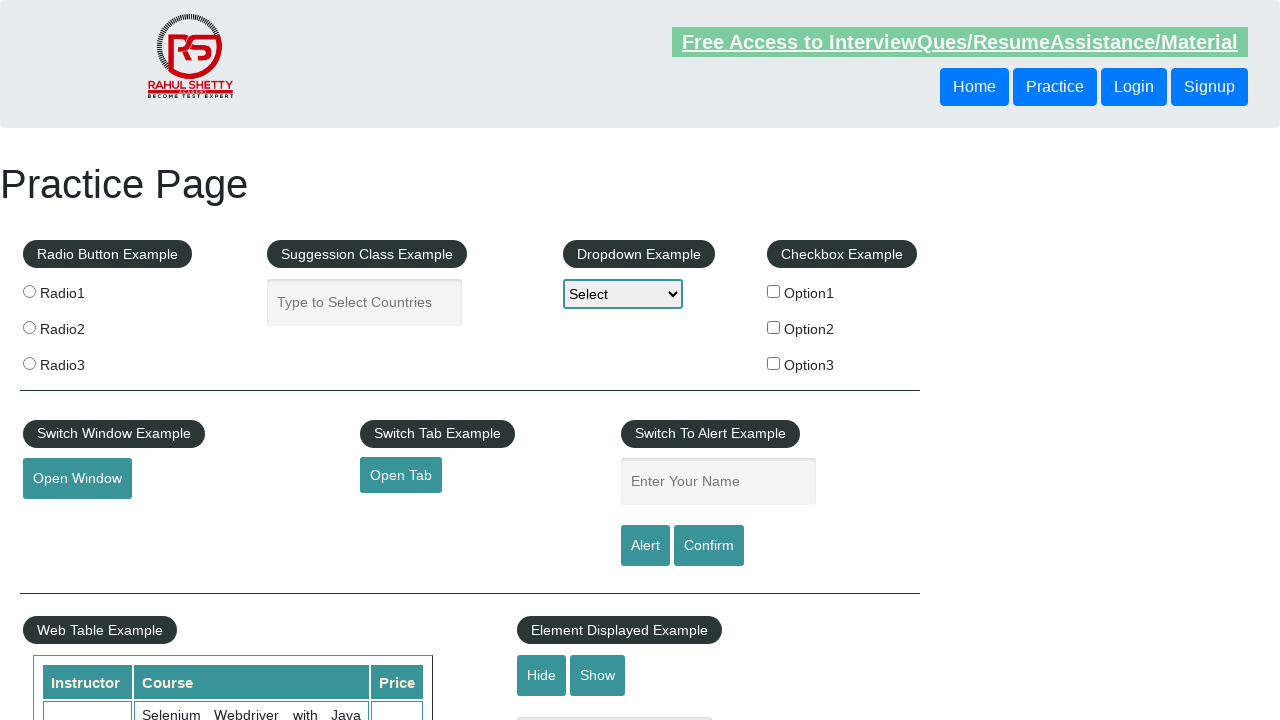

Located footer section and counted all footer links
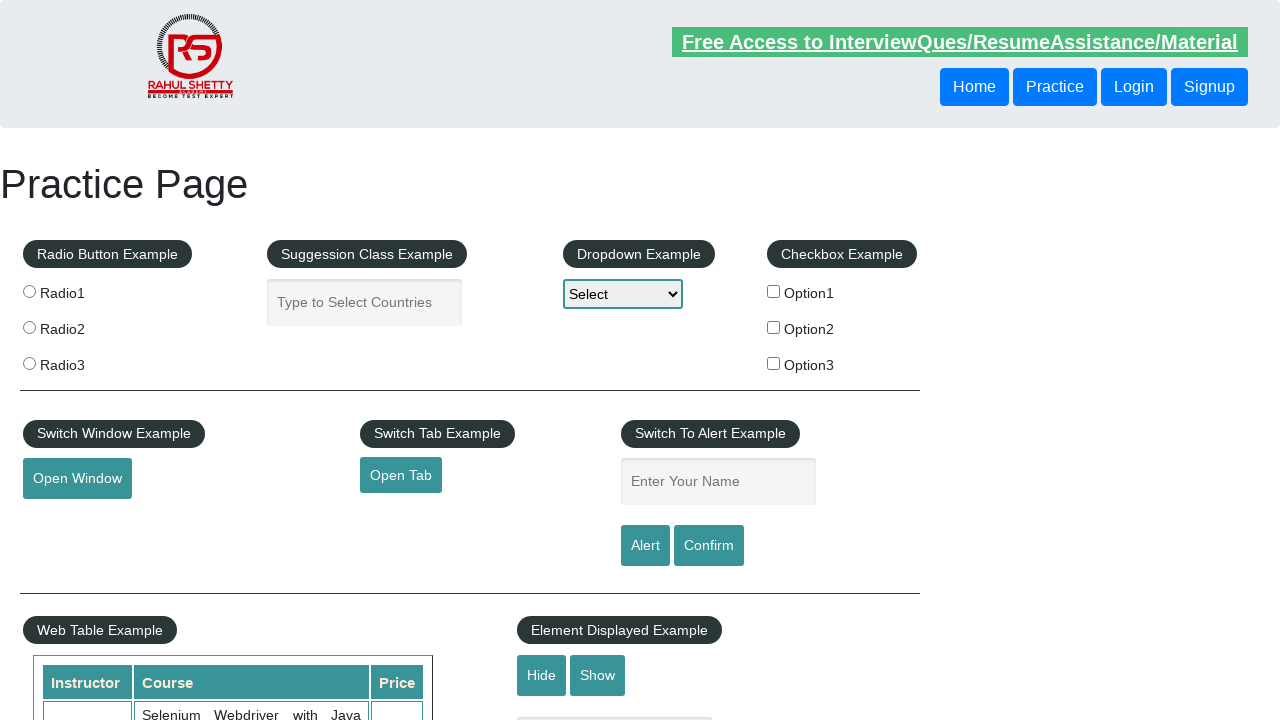

Located first column in footer and counted its links
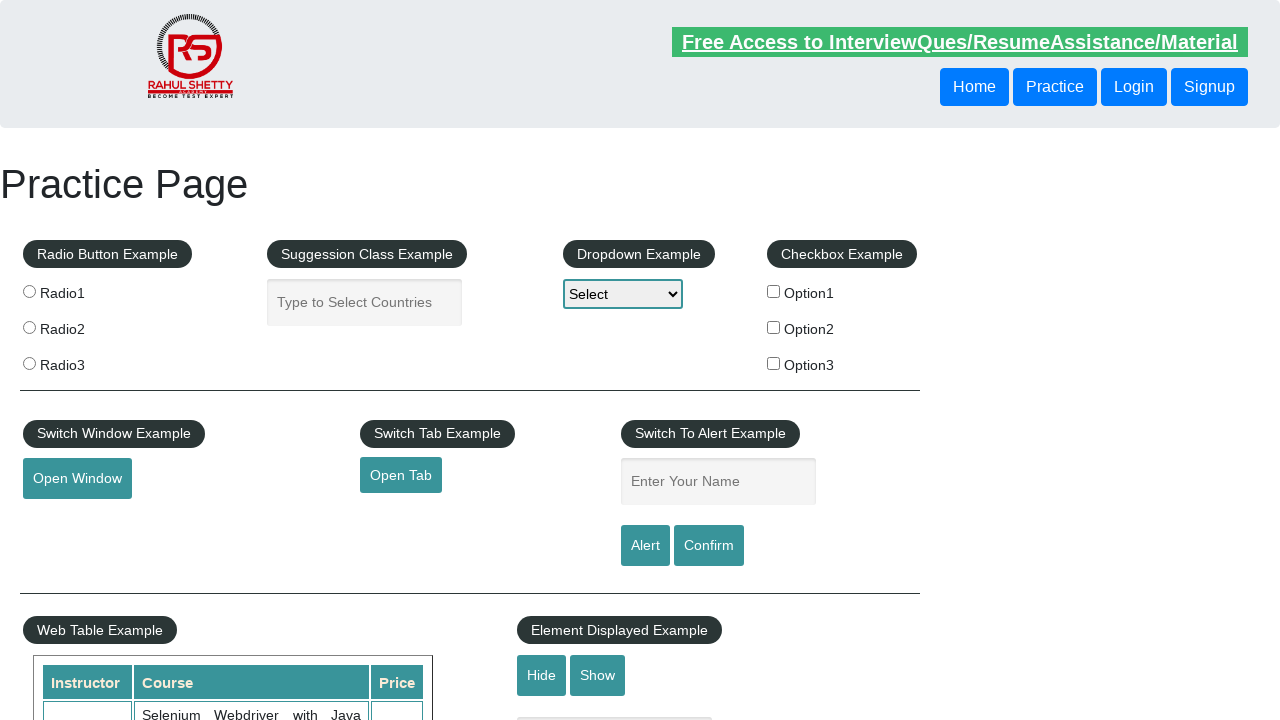

Opened footer link 1 in new tab using Ctrl+Click at (68, 520) on #gf-BIG >> xpath=//table/tbody/tr/td[1]/ul >> a >> nth=1
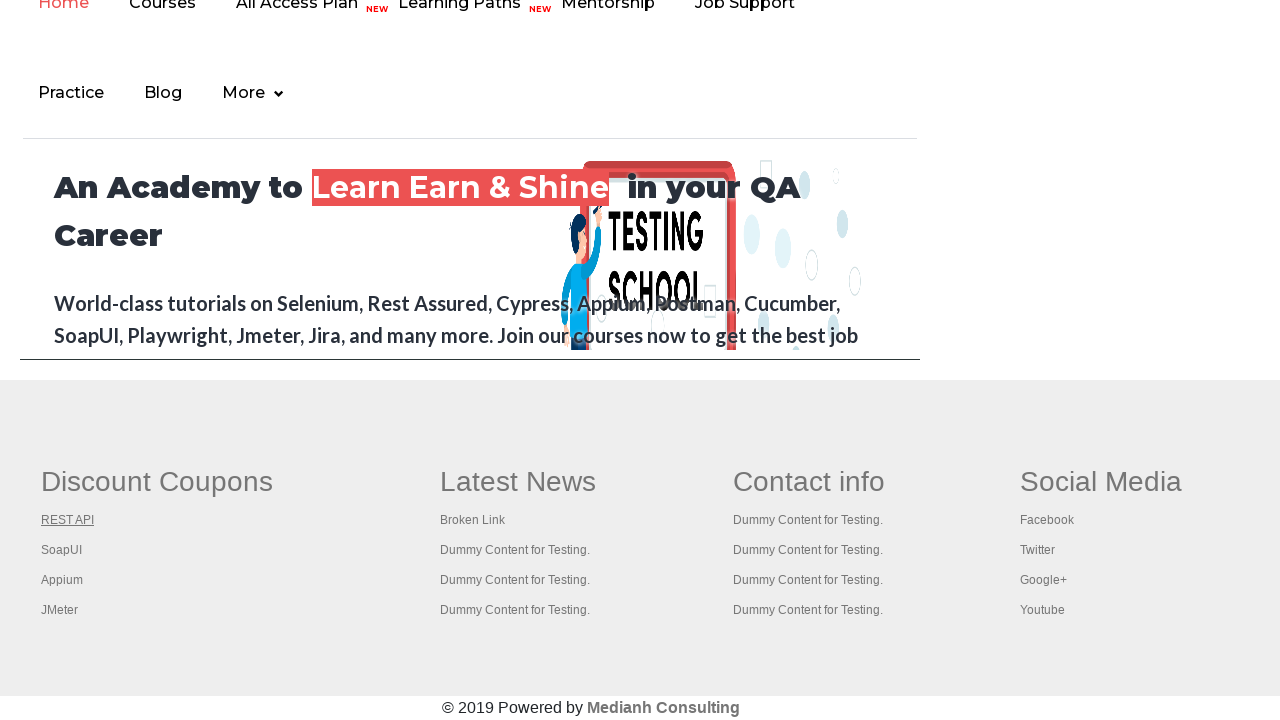

Waited for new tab to load after opening link 1
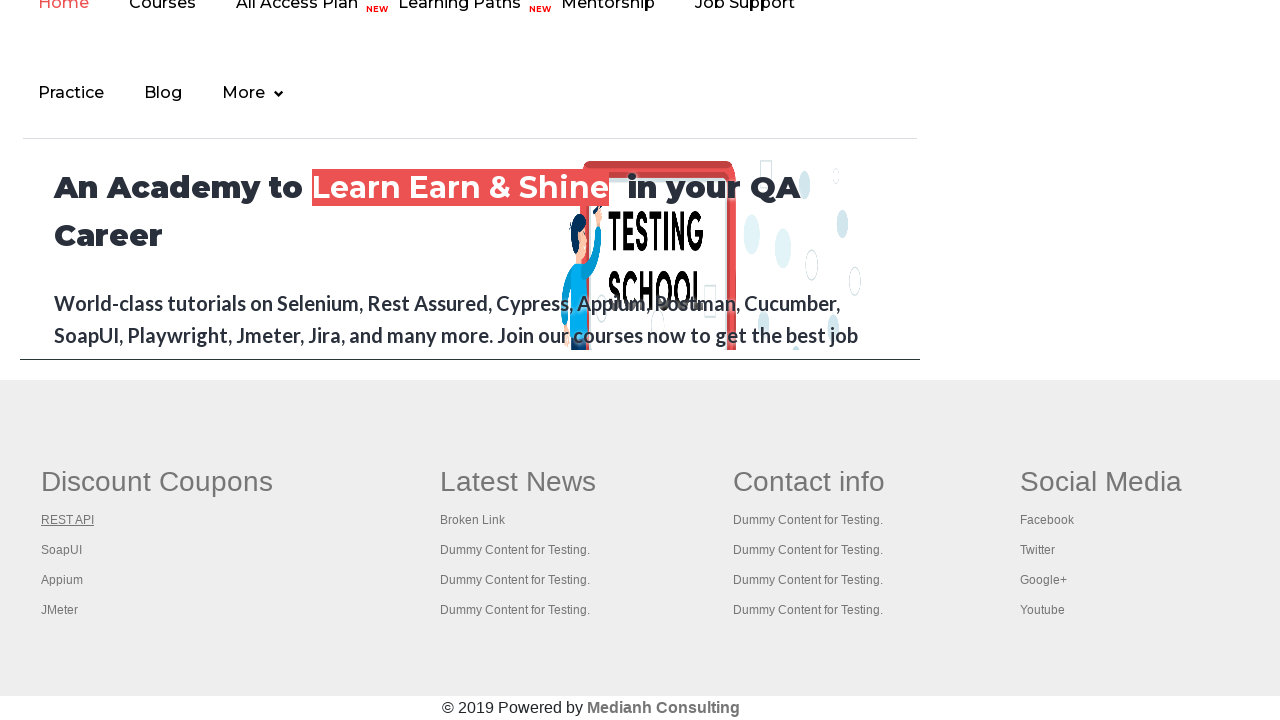

Opened footer link 2 in new tab using Ctrl+Click at (62, 550) on #gf-BIG >> xpath=//table/tbody/tr/td[1]/ul >> a >> nth=2
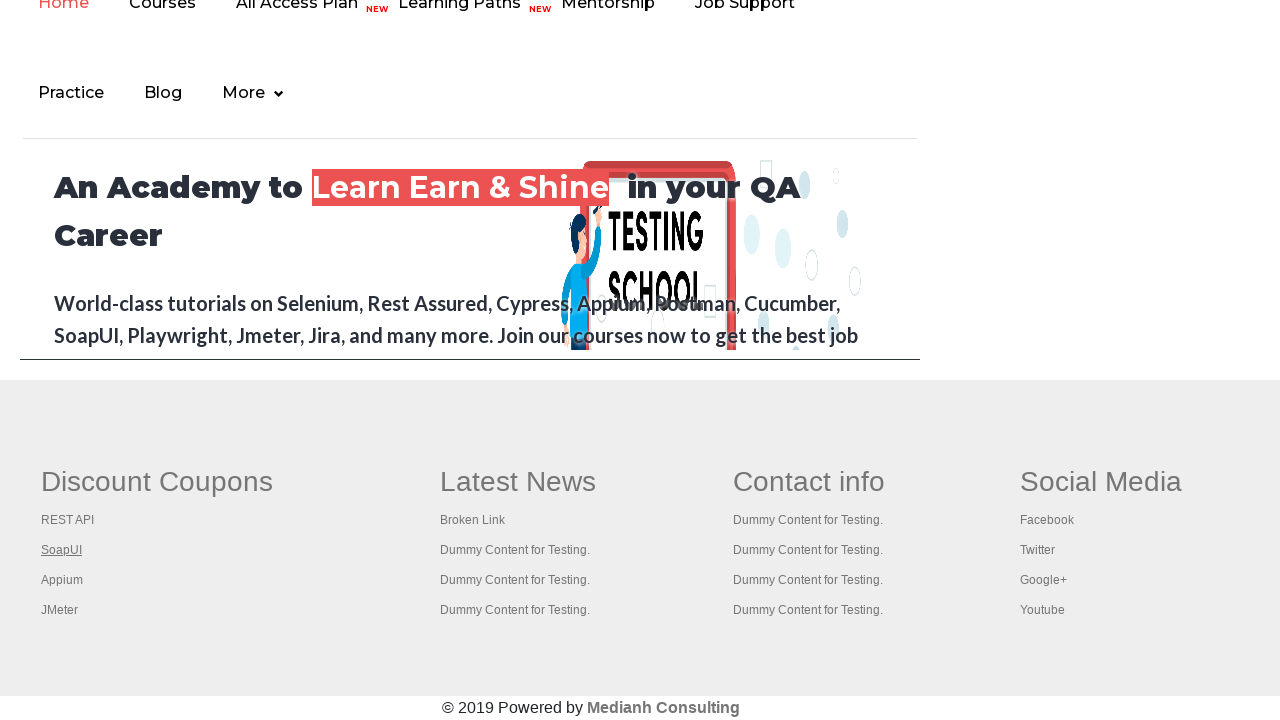

Waited for new tab to load after opening link 2
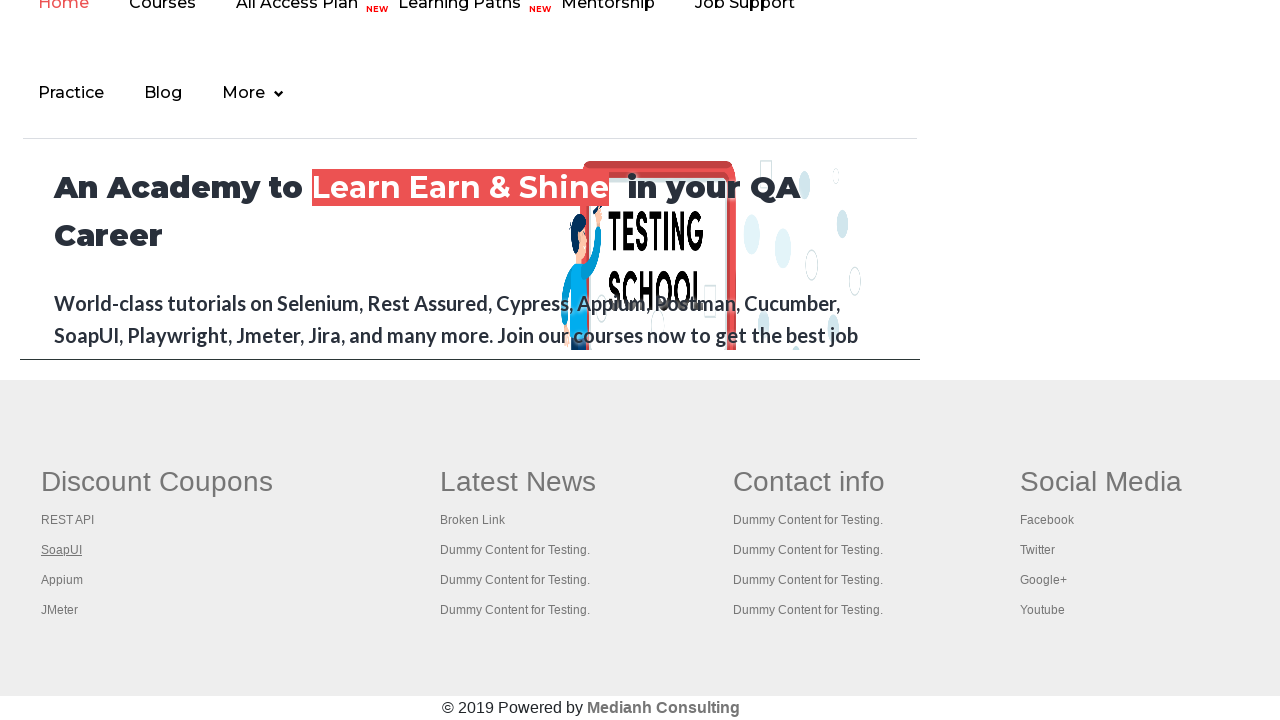

Opened footer link 3 in new tab using Ctrl+Click at (62, 580) on #gf-BIG >> xpath=//table/tbody/tr/td[1]/ul >> a >> nth=3
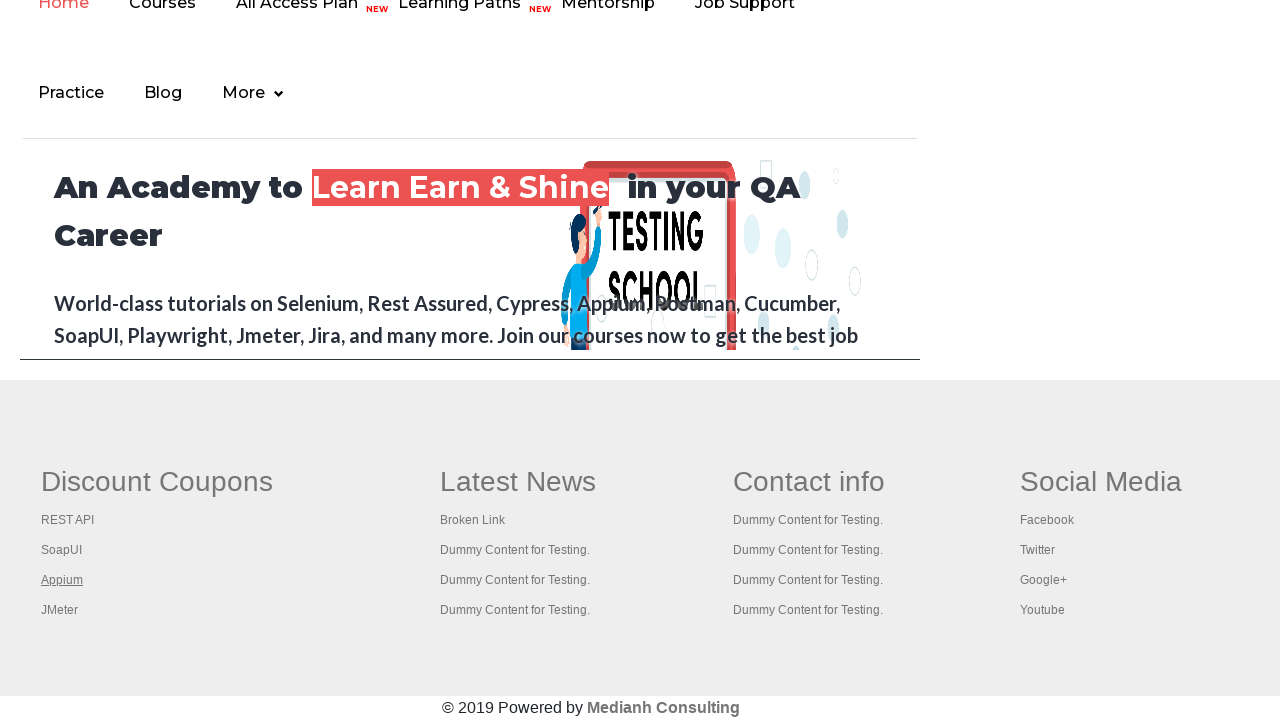

Waited for new tab to load after opening link 3
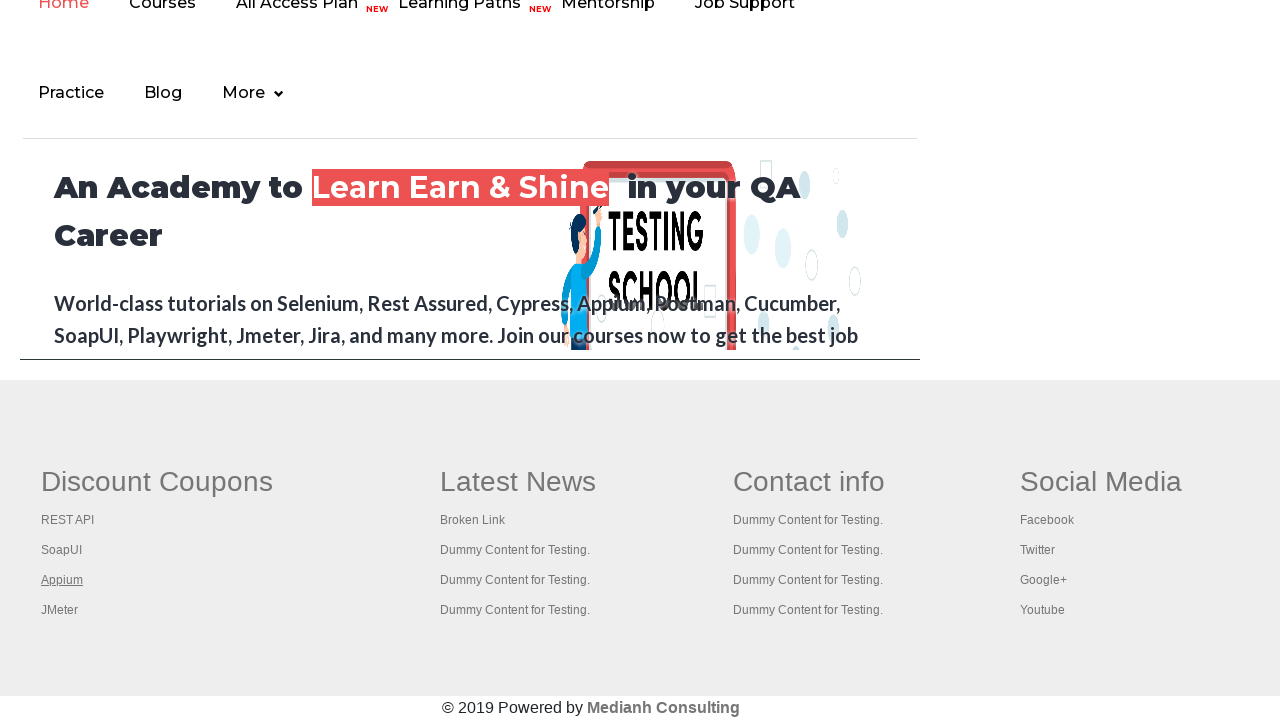

Opened footer link 4 in new tab using Ctrl+Click at (60, 610) on #gf-BIG >> xpath=//table/tbody/tr/td[1]/ul >> a >> nth=4
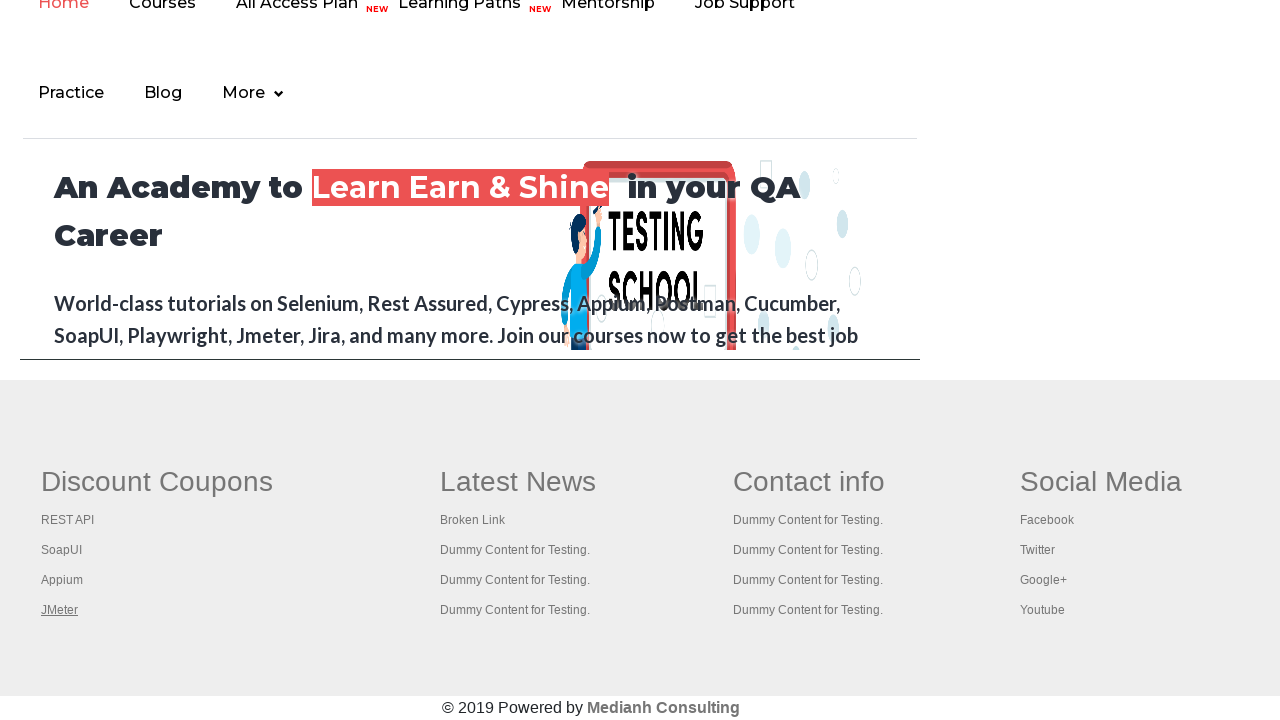

Waited for new tab to load after opening link 4
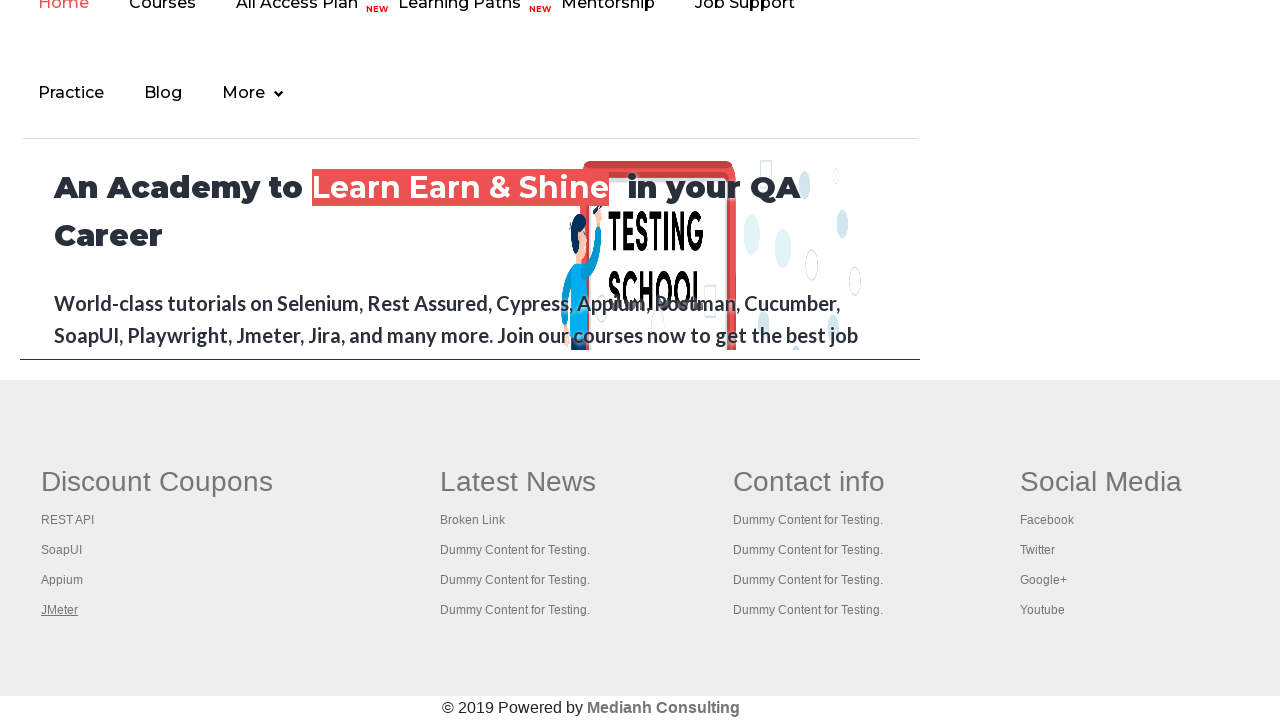

Retrieved all open tabs from context (total: 5)
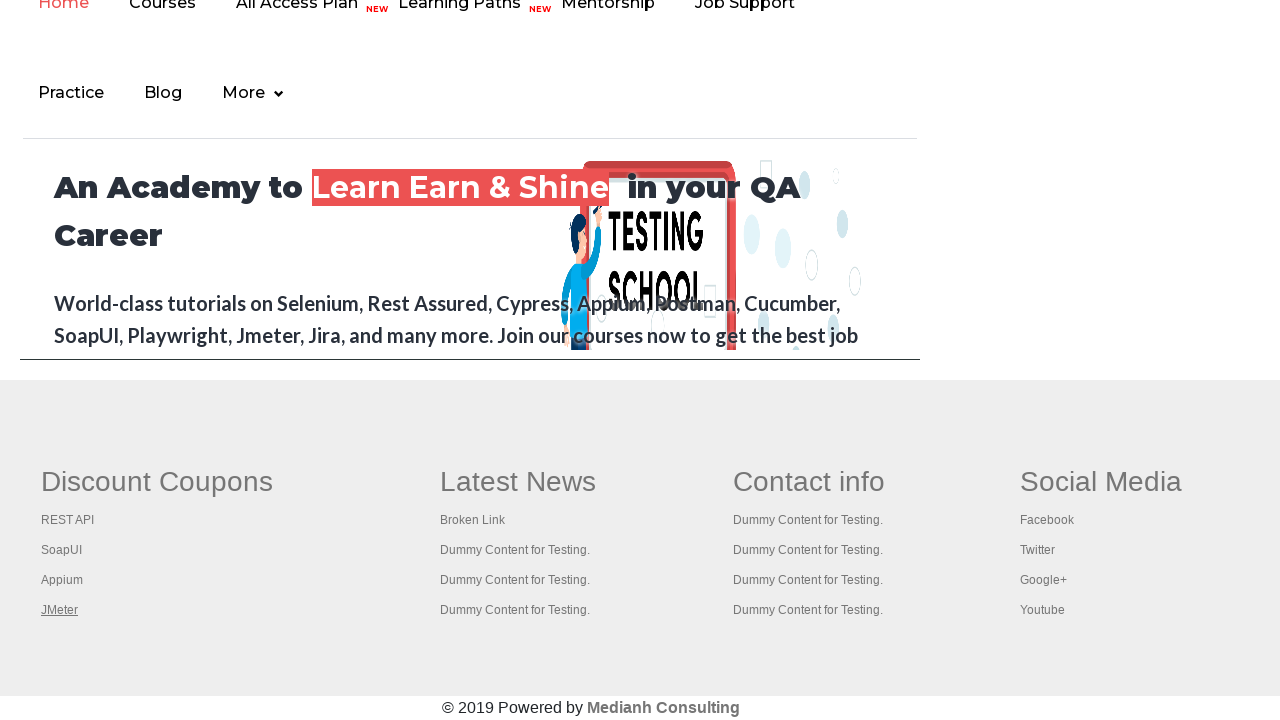

Brought tab to front with title: Practice Page
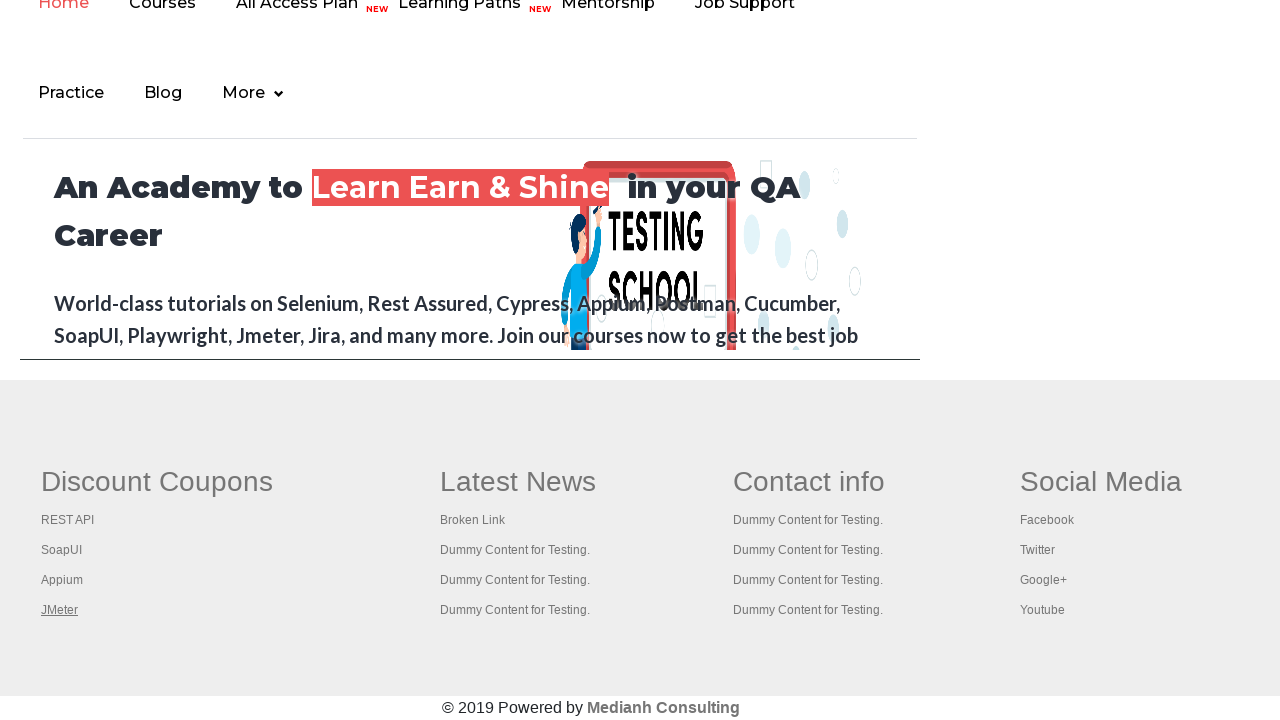

Brought tab to front with title: REST API Tutorial
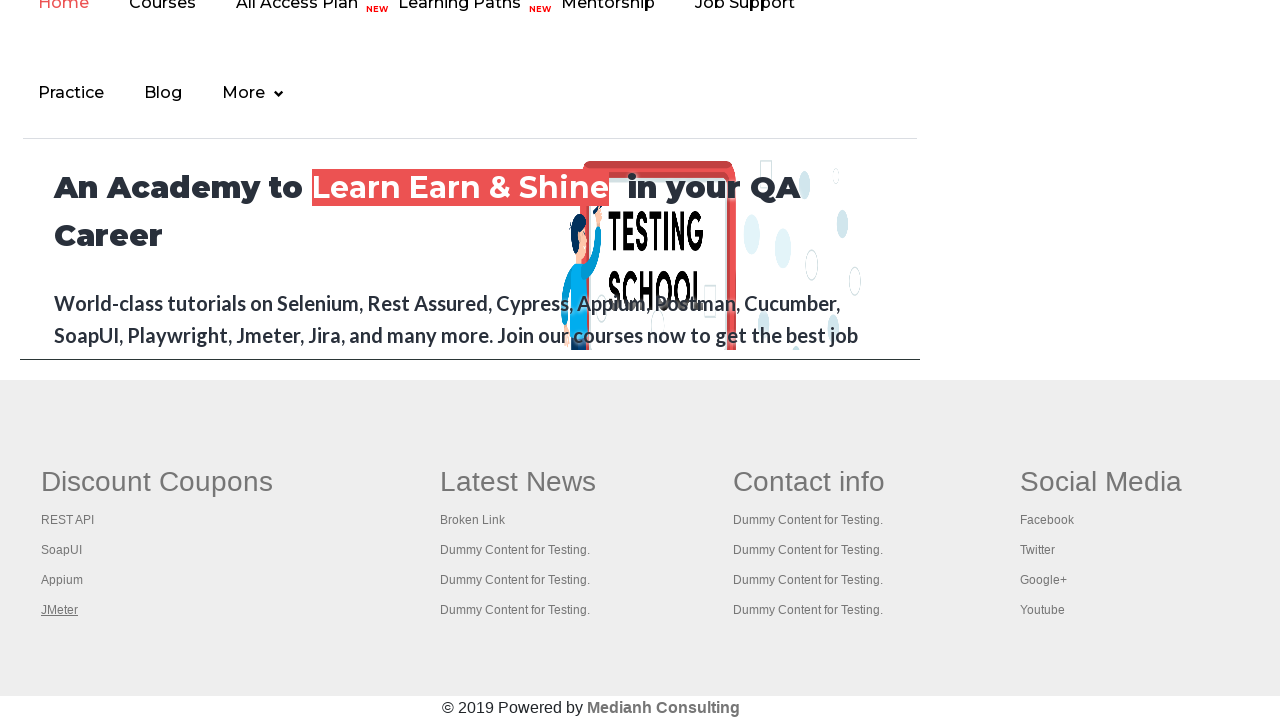

Brought tab to front with title: The World’s Most Popular API Testing Tool | SoapUI
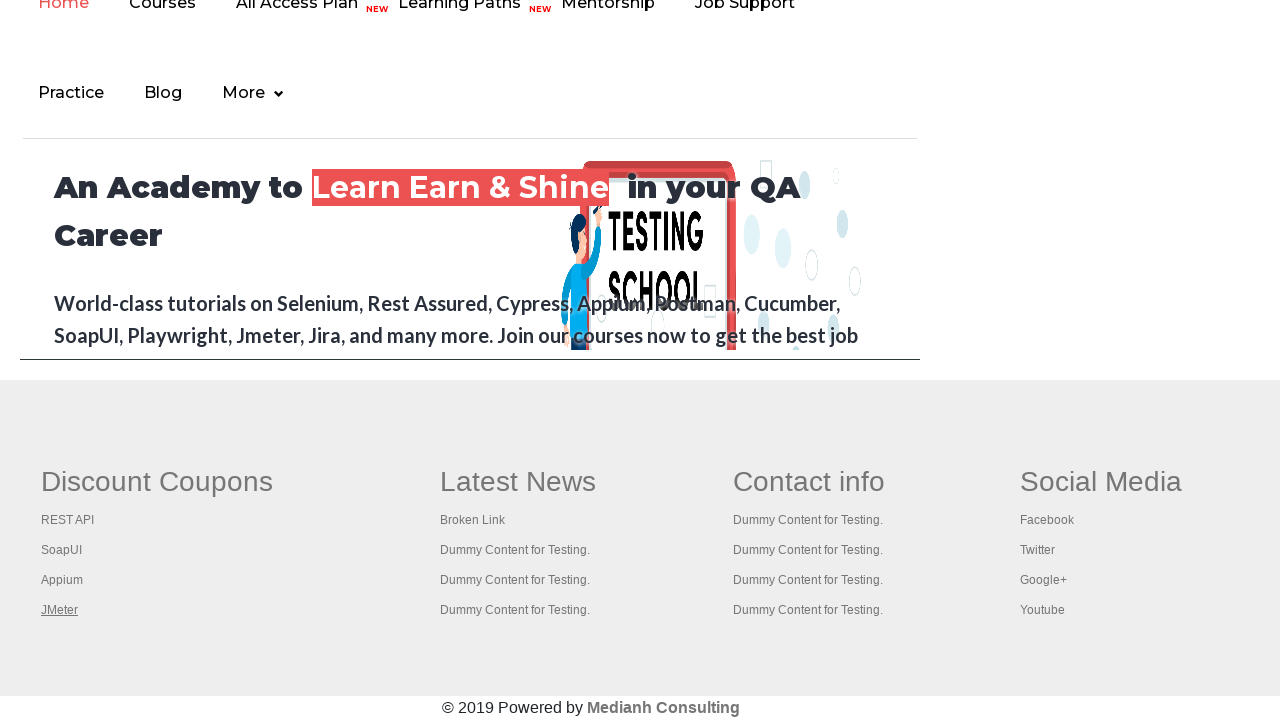

Brought tab to front with title: Appium tutorial for Mobile Apps testing | RahulShetty Academy | Rahul
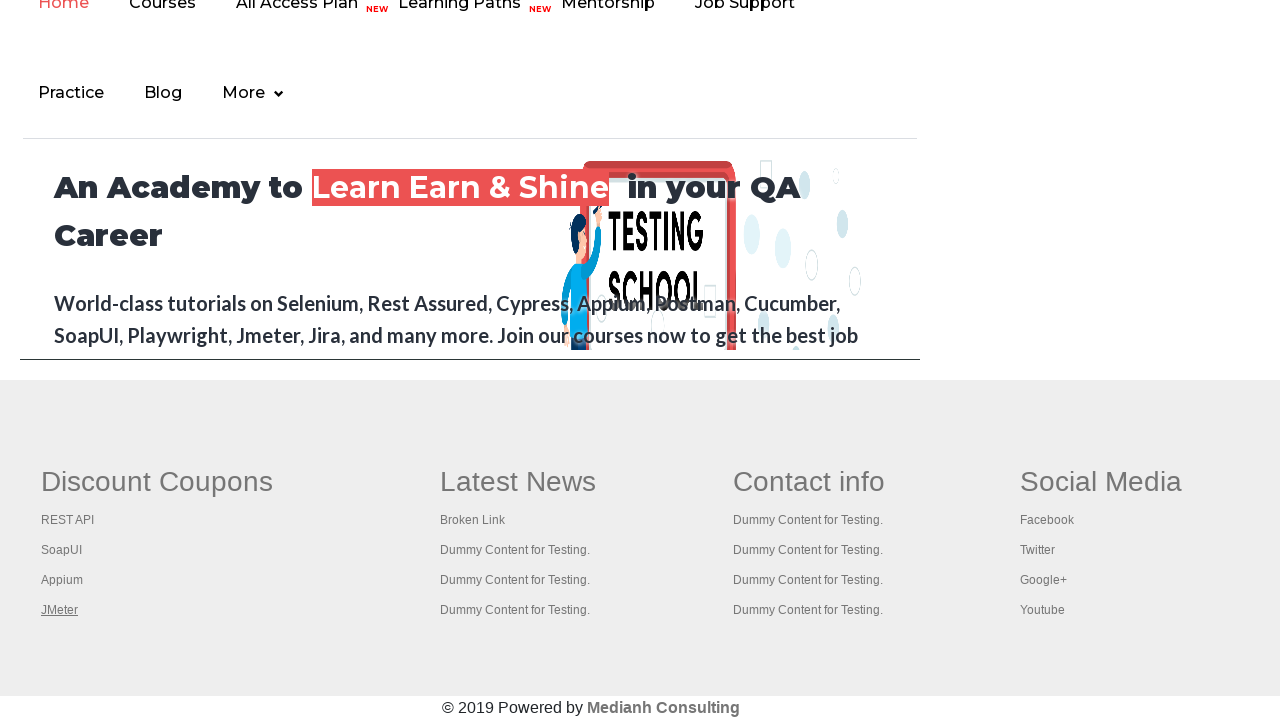

Brought tab to front with title: Apache JMeter - Apache JMeter™
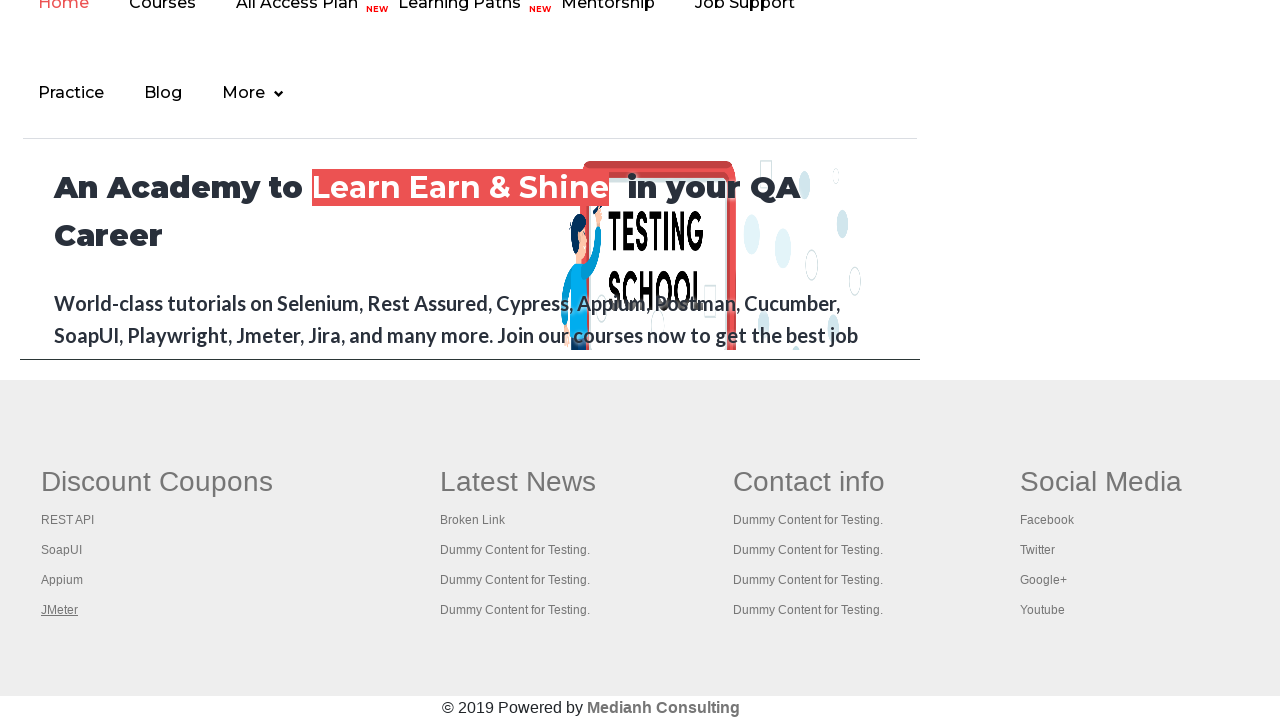

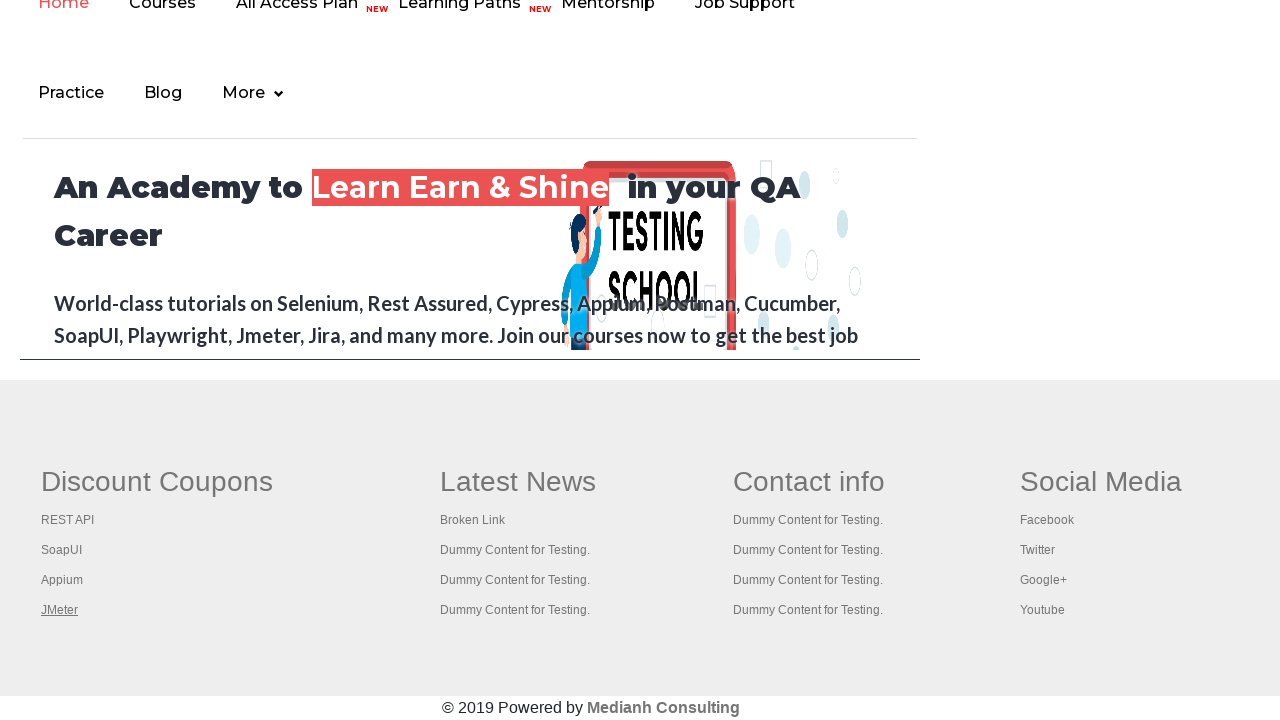